Tests an input form submission by filling all required fields including name, email, password, company details, and address, then verifying successful submission

Starting URL: https://www.lambdatest.com/selenium-playground

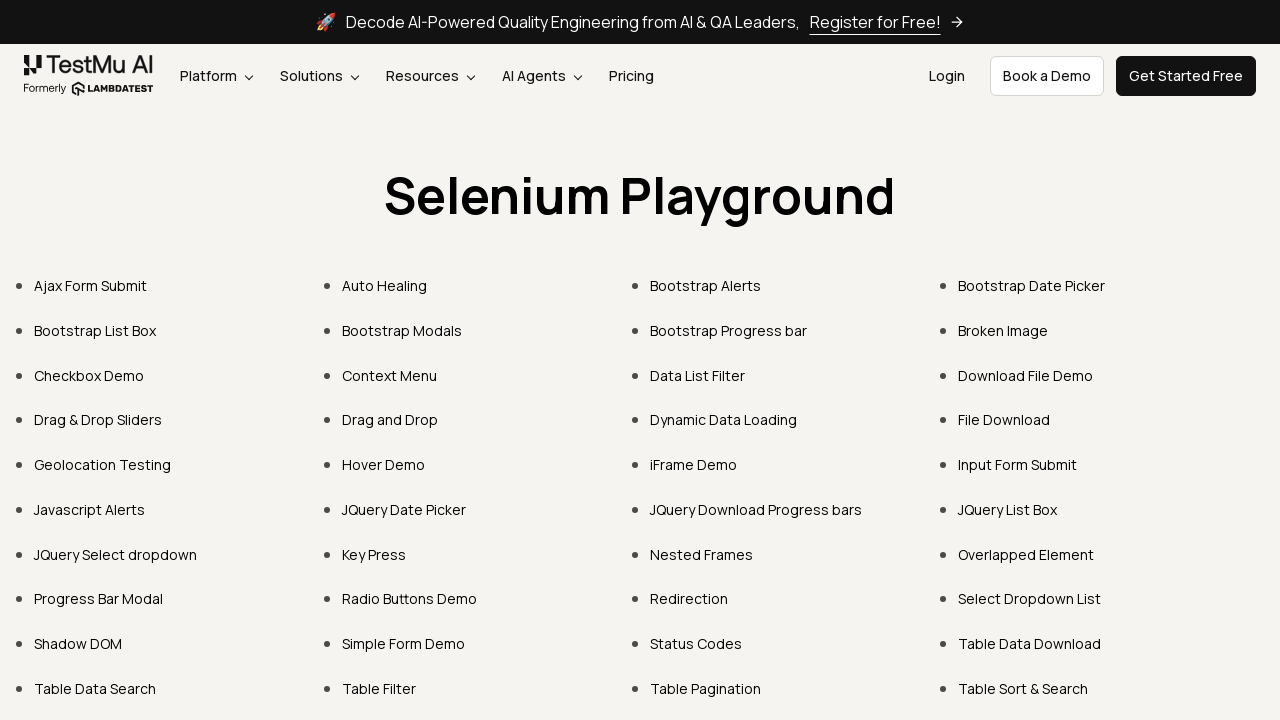

Set up dialog handler for validation messages
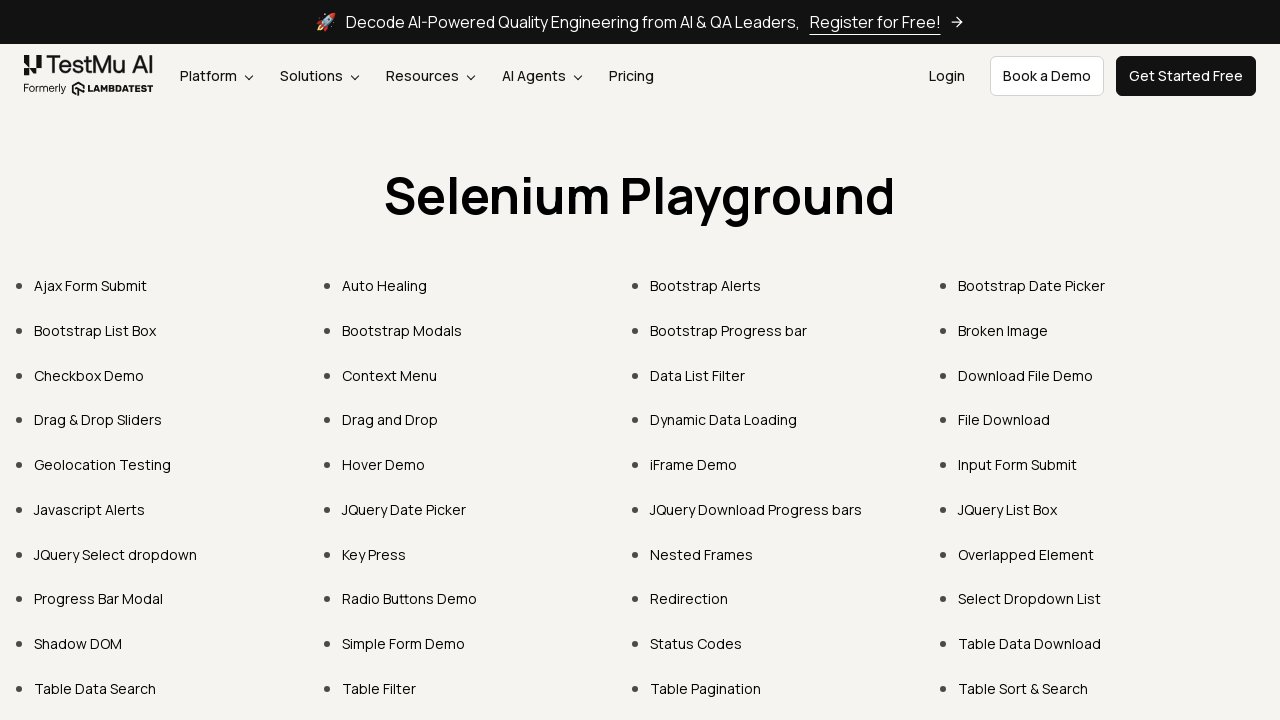

Clicked on 'Input Form Submit' link at (1018, 464) on xpath=//a[text()='Input Form Submit']
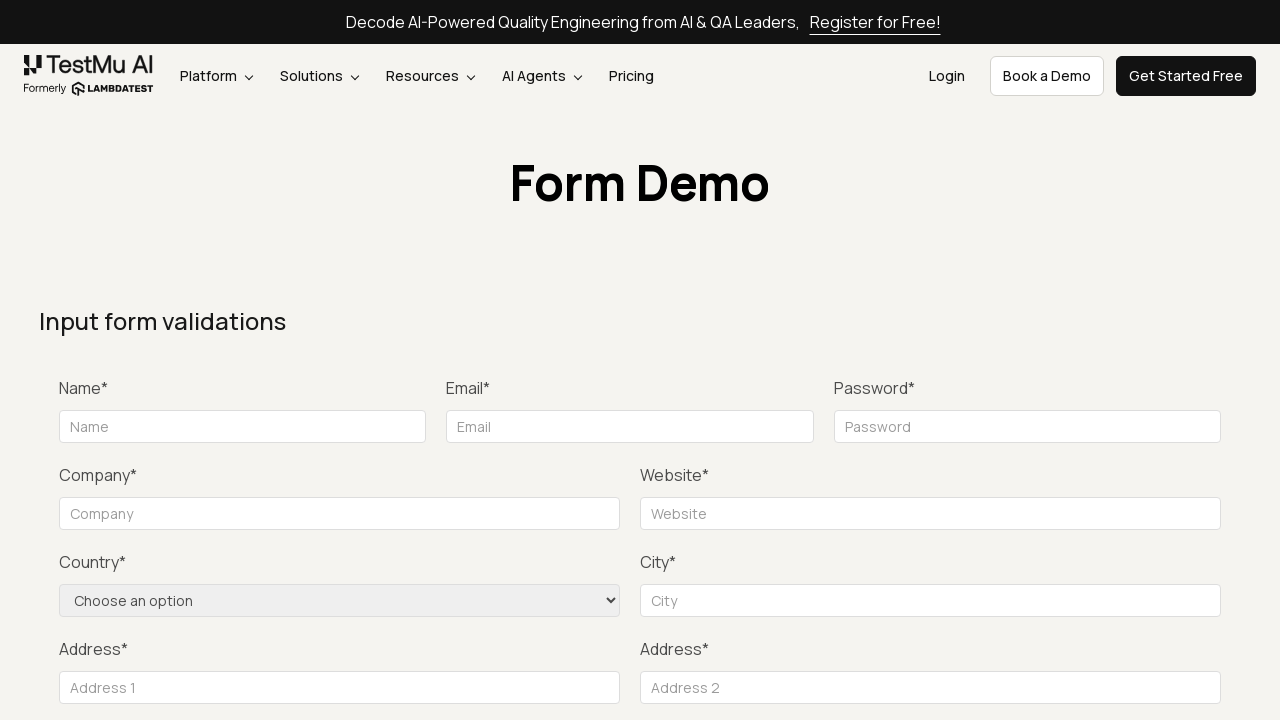

Clicked submit button to trigger validation at (1131, 360) on xpath=//button[text()='Submit']
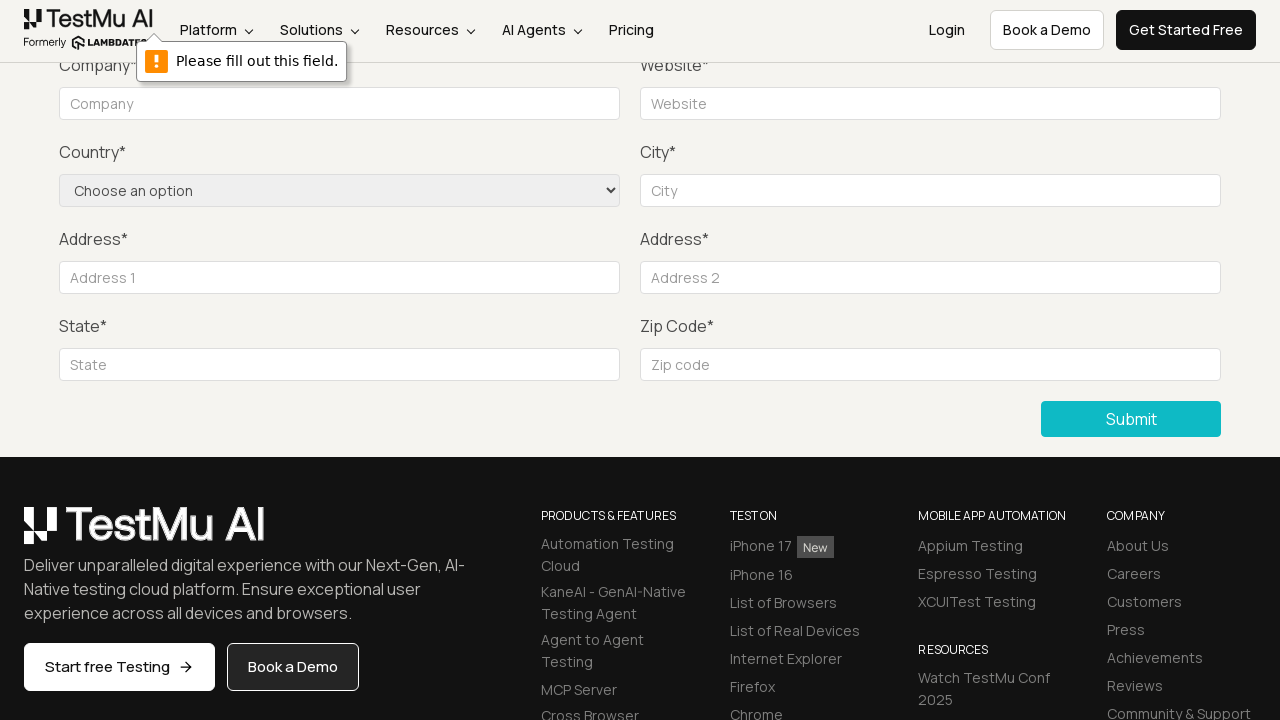

Filled name field with 'Demo Name' on xpath=//input[@id='name']
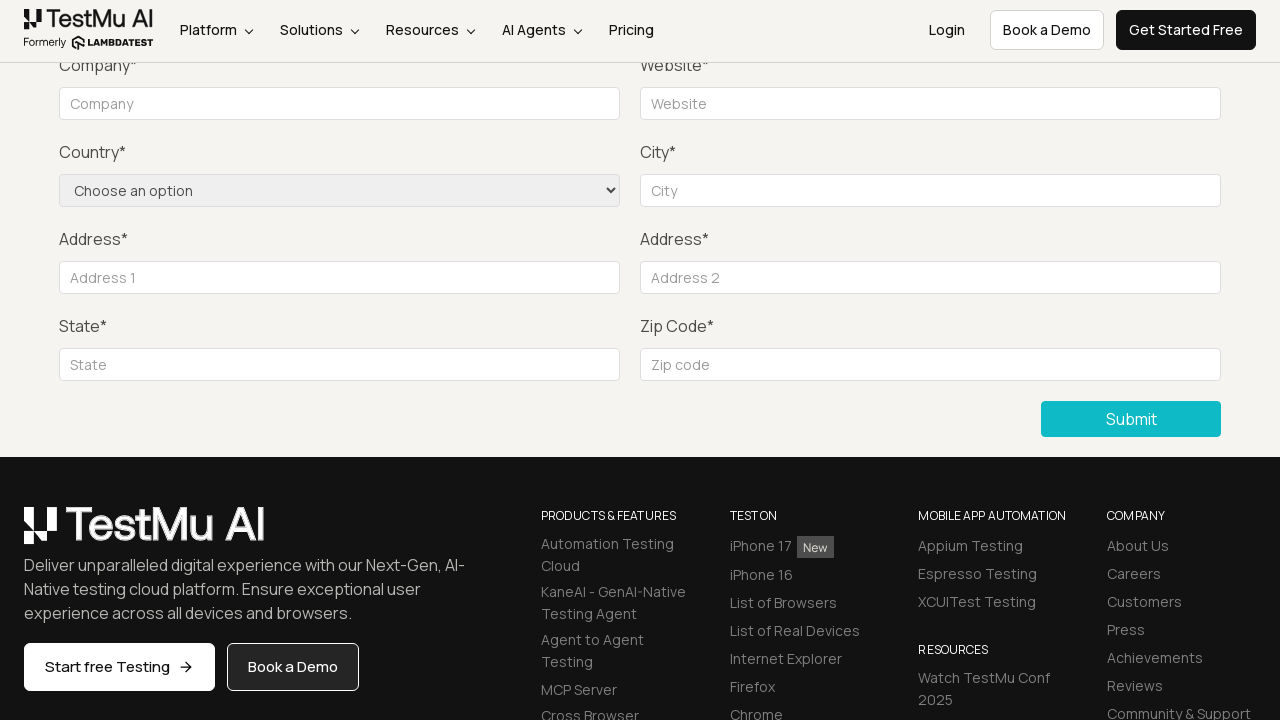

Filled email field with 'test@demo.com' on xpath=//input[@id='inputEmail4']
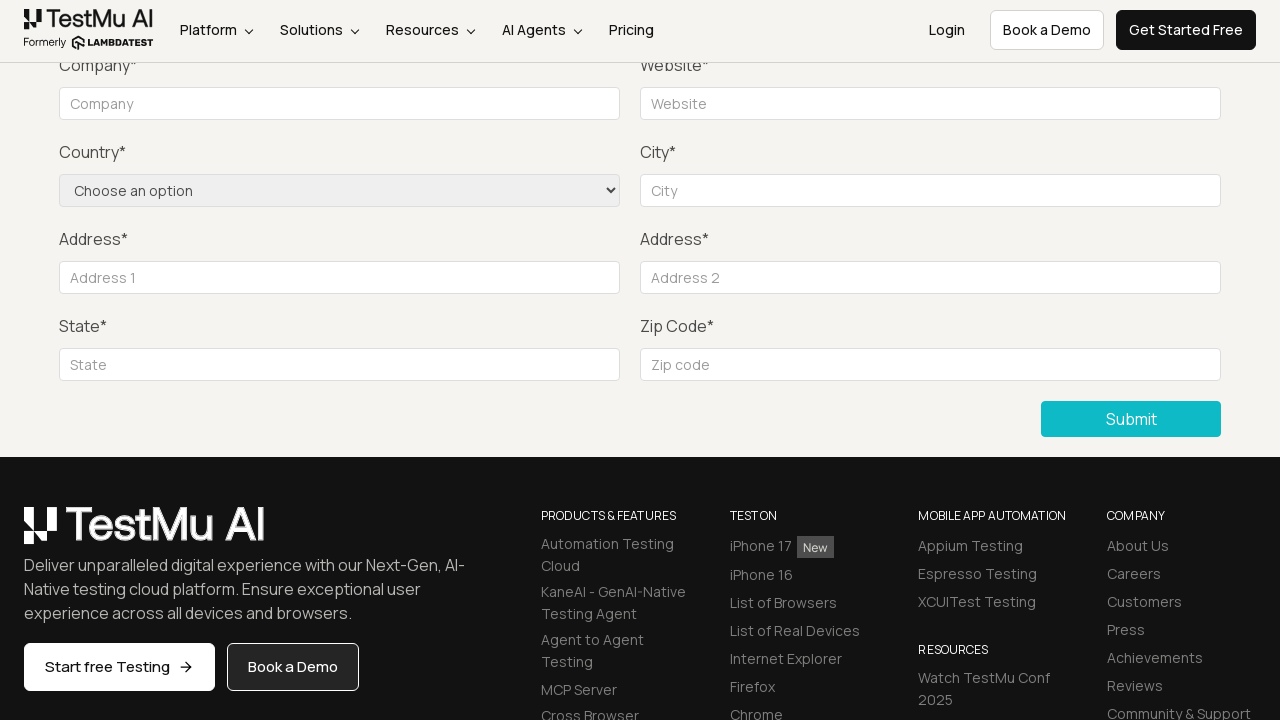

Filled password field with 'testPass' on xpath=//input[@name='password']
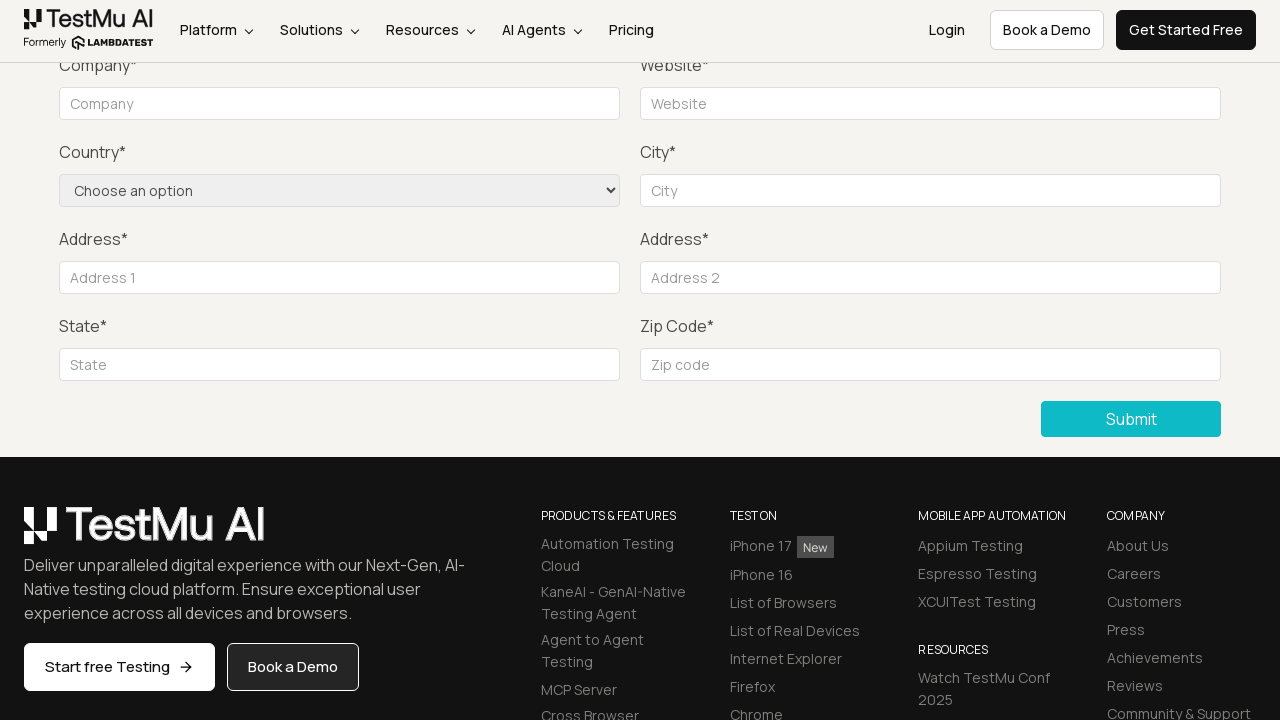

Filled company field with 'Demo Company' on xpath=//input[@id='company']
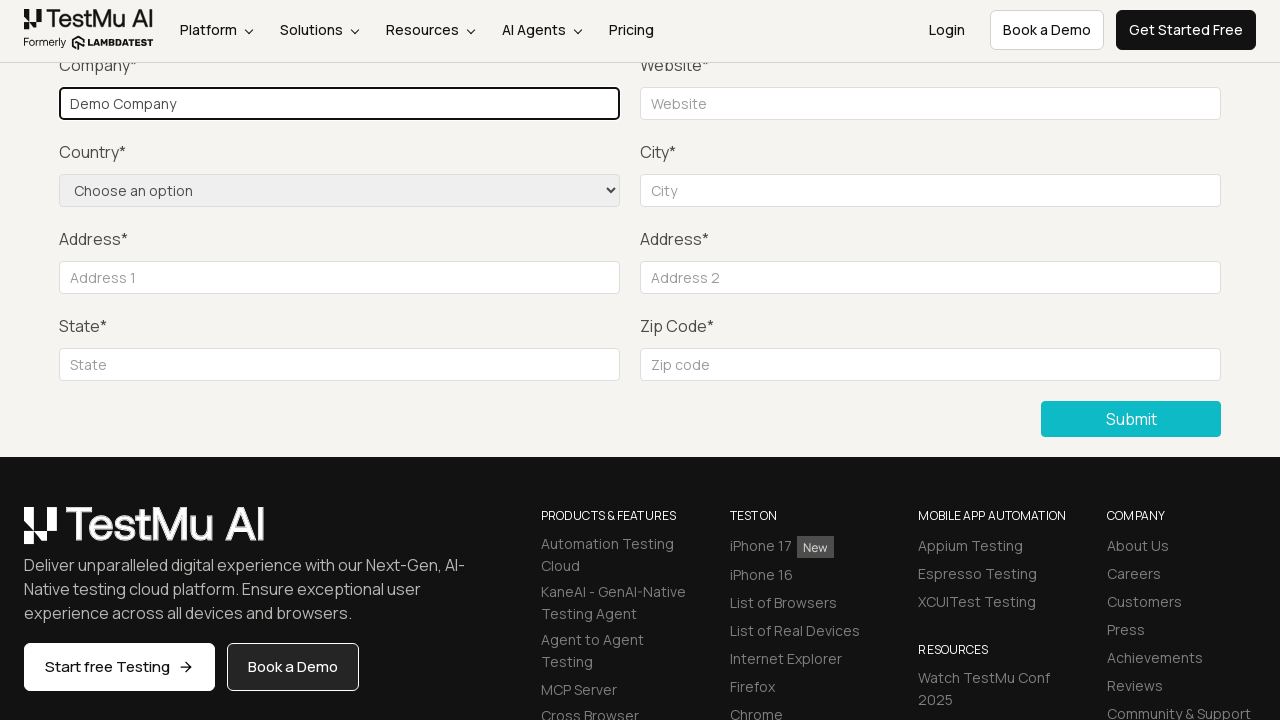

Filled website name field with 'Test demo website' on xpath=//input[@id='websitename']
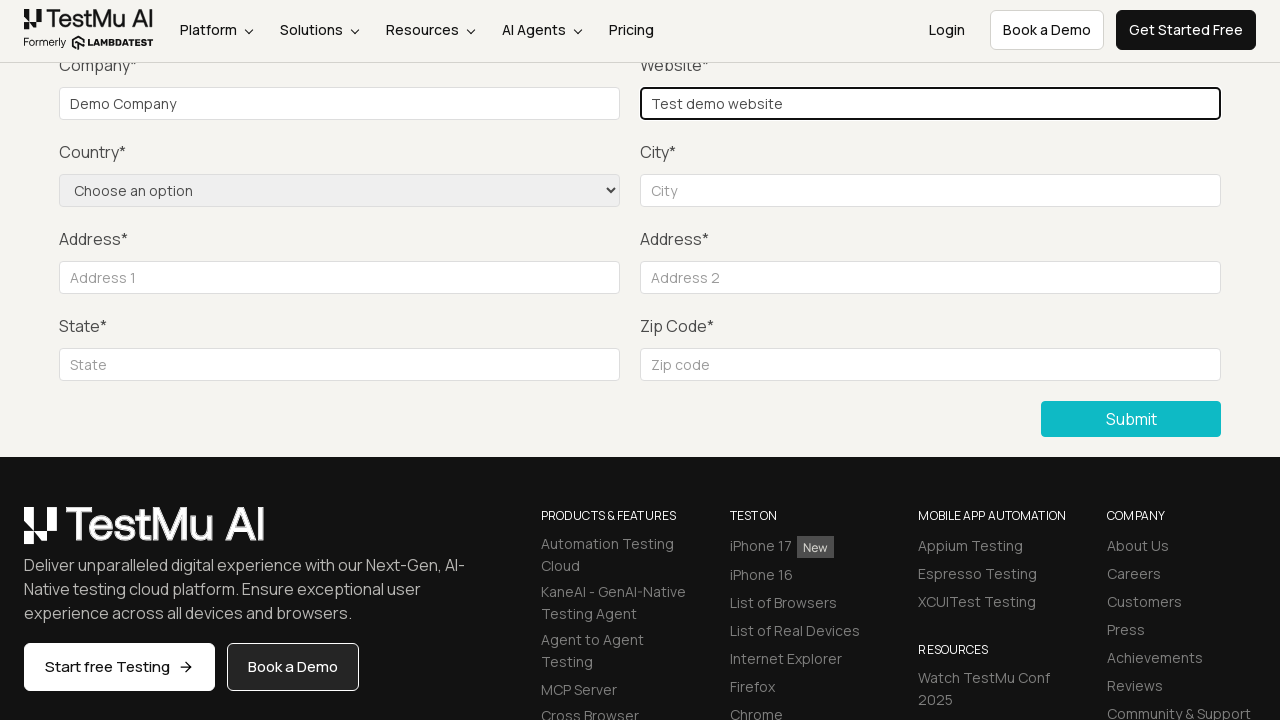

Selected 'US' from country dropdown on xpath=//select[@name='country']
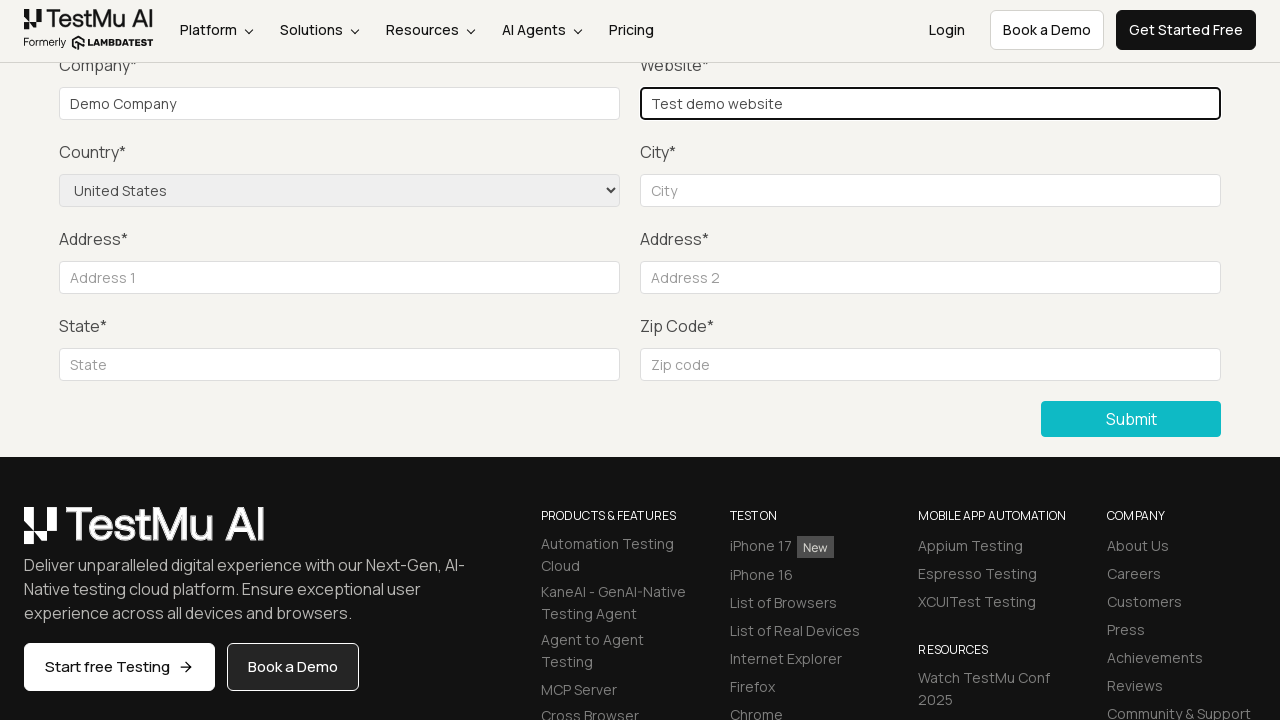

Filled city field with 'Test City' on xpath=//input[@id='inputCity']
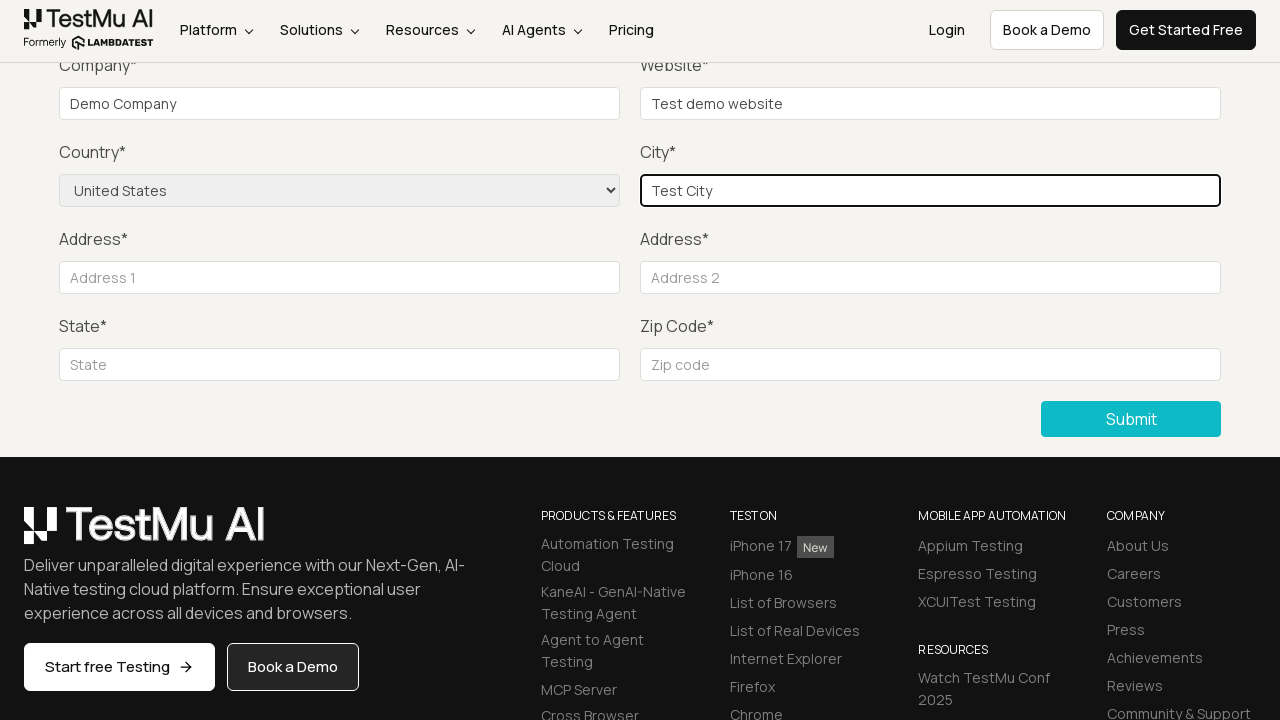

Filled address line 1 with 'address1' on xpath=//input[@id='inputAddress1']
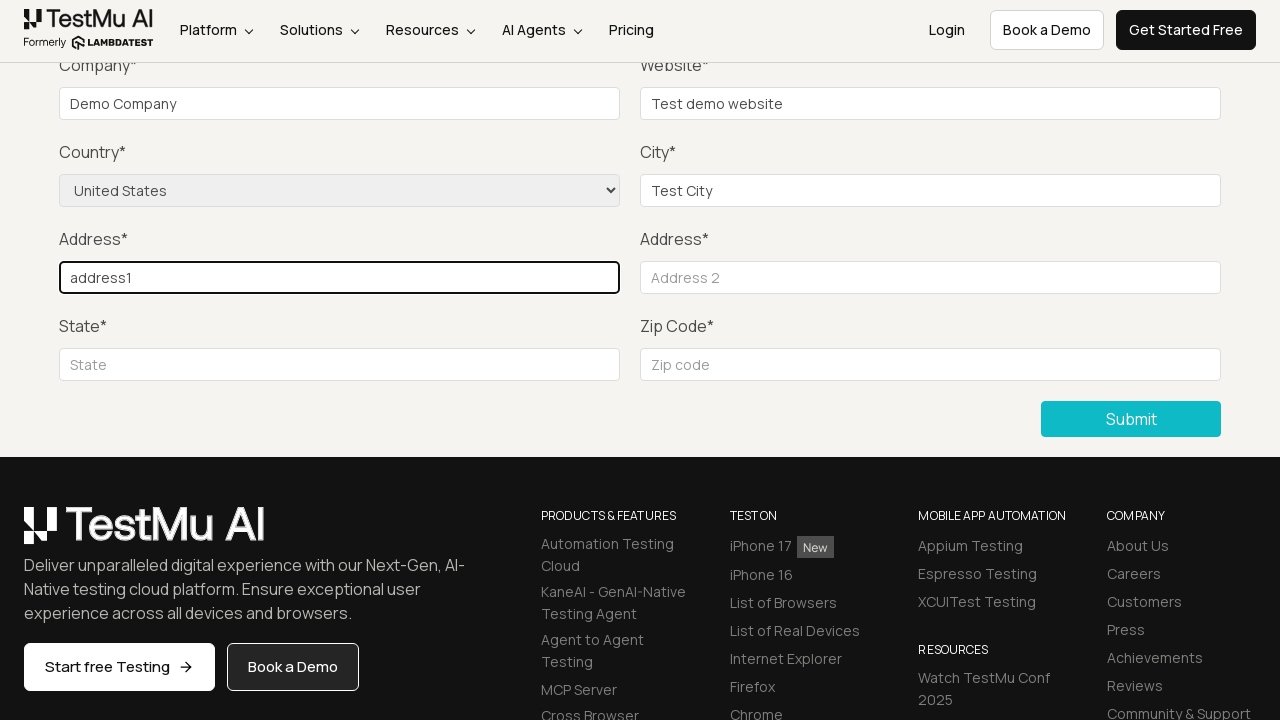

Filled address line 2 with 'address2' on xpath=//input[@id='inputAddress2']
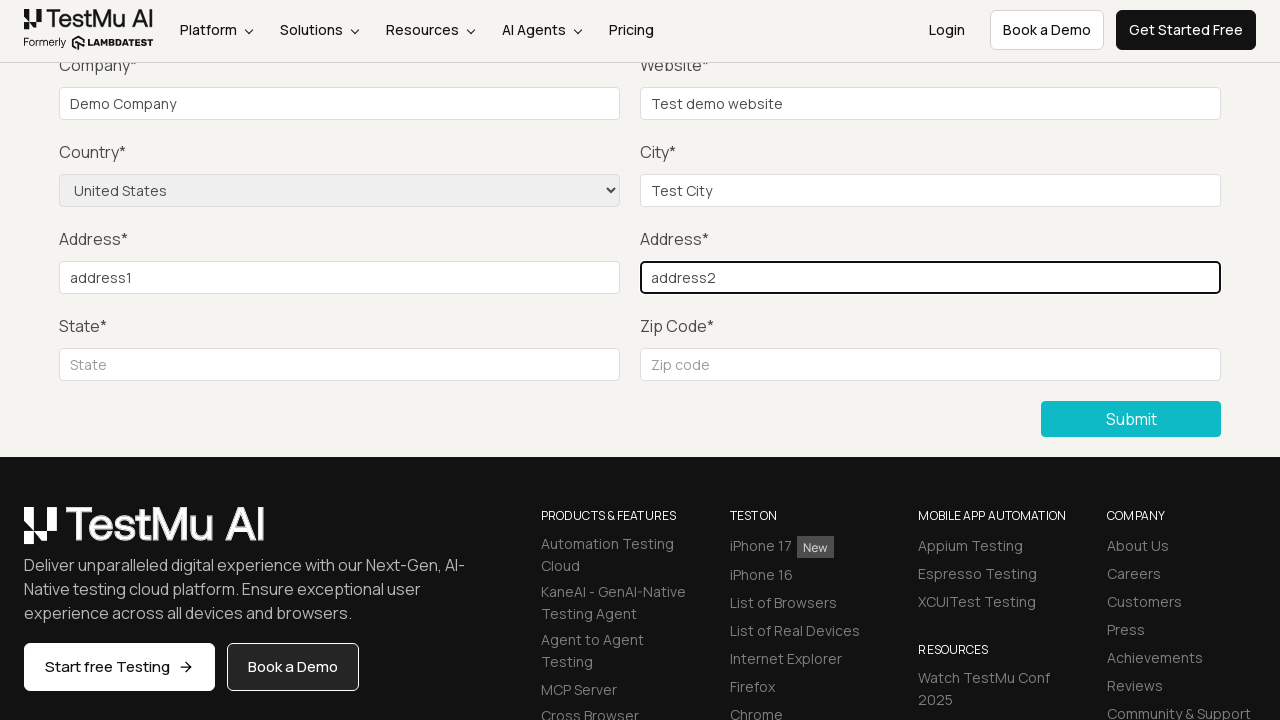

Filled state field with 'Alaska' on xpath=//input[@id='inputState']
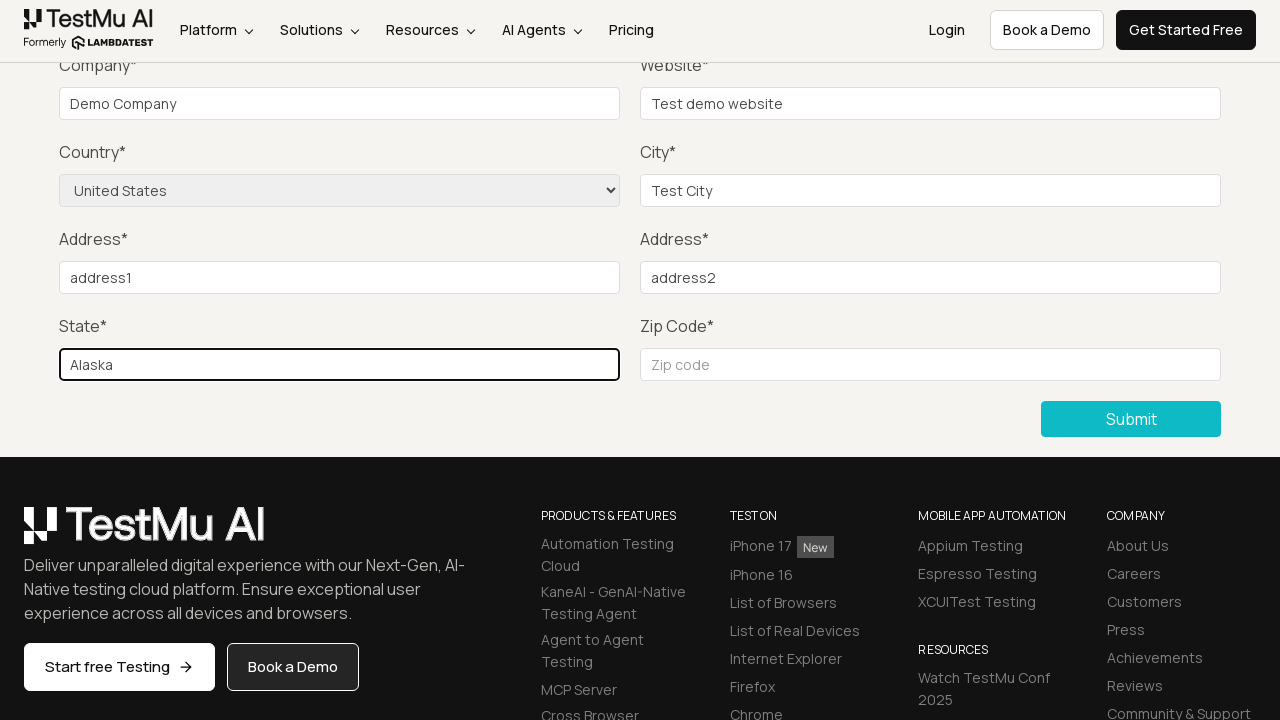

Filled zip code field with '98765' on xpath=//input[@id='inputZip']
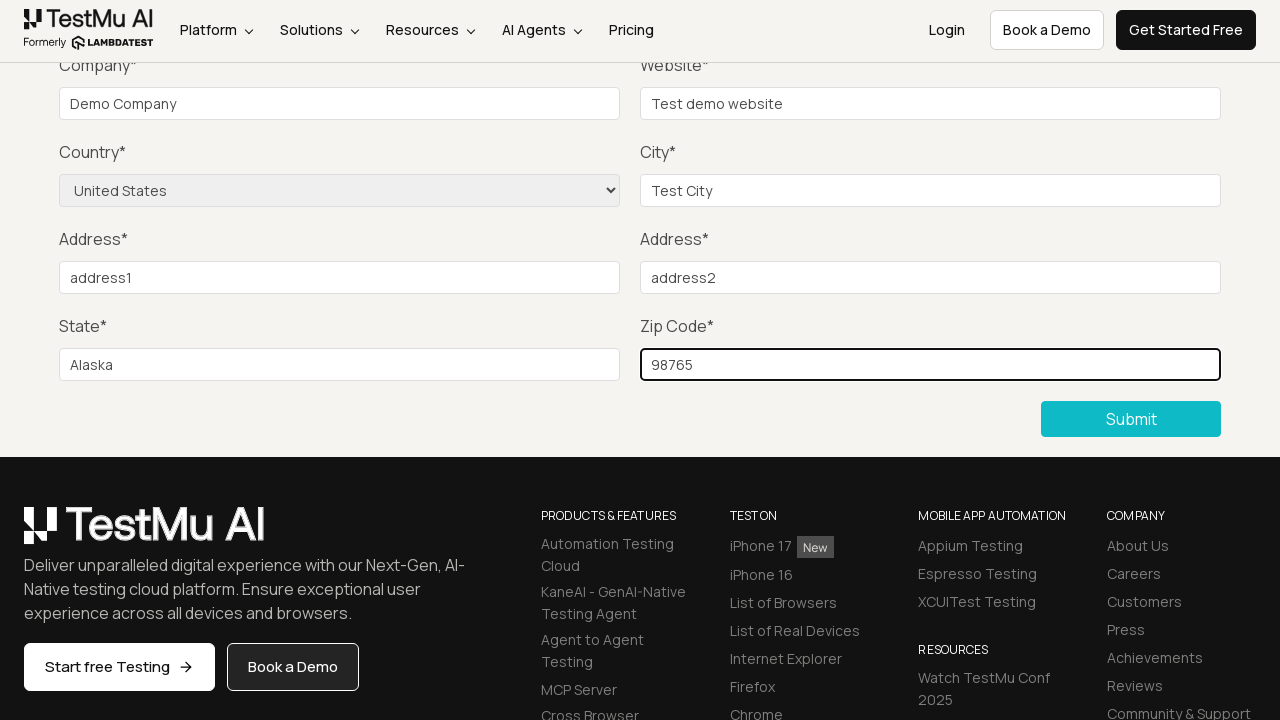

Clicked submit button to submit the form at (1131, 419) on xpath=//button[text()='Submit']
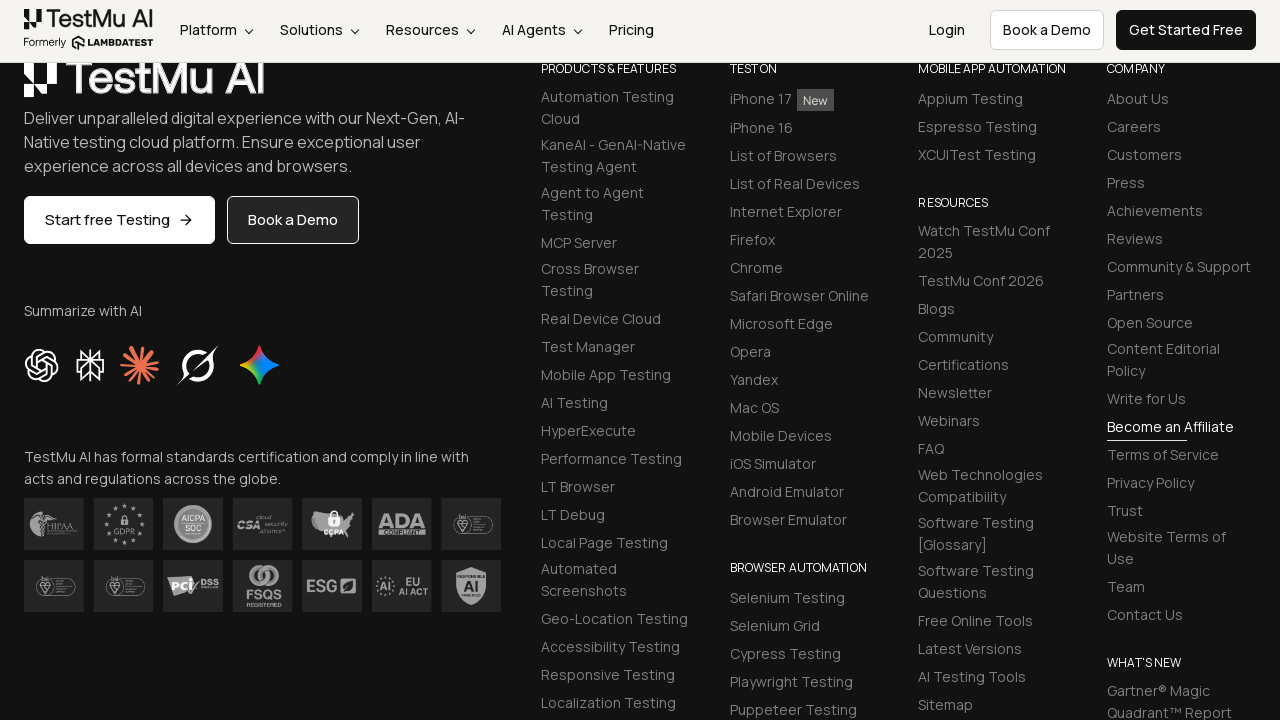

Verified success message is visible - form submission successful
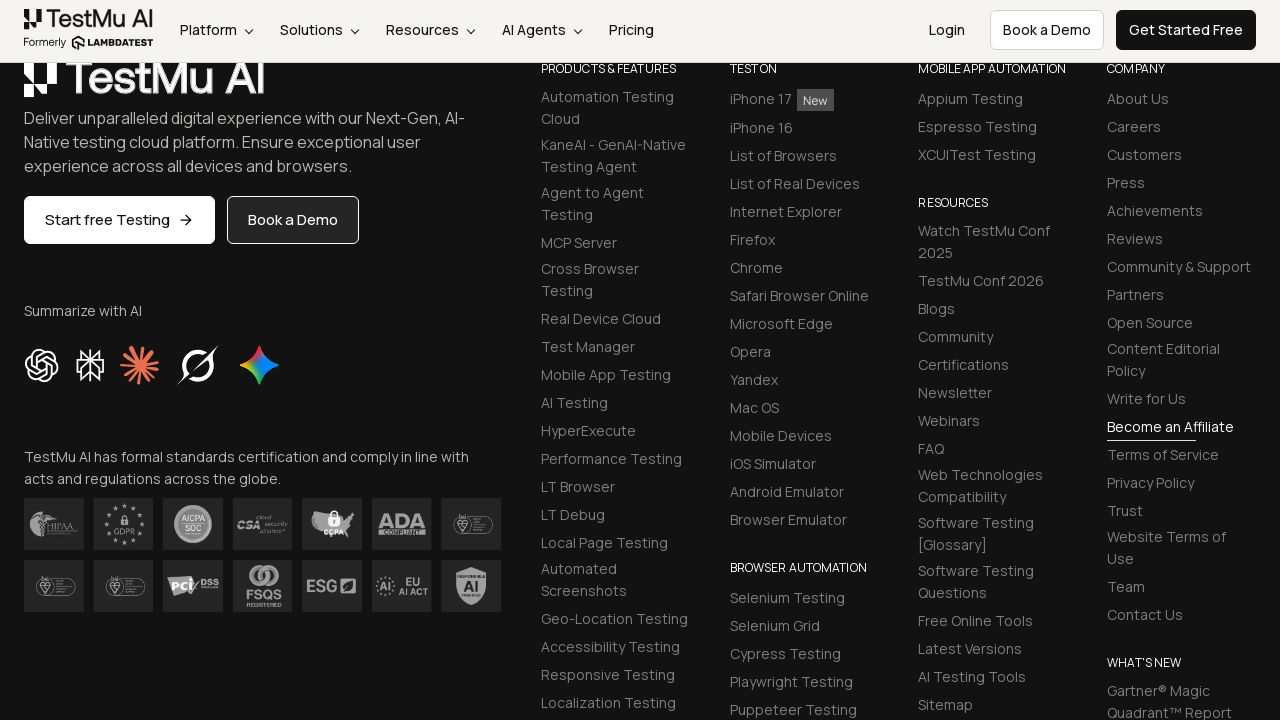

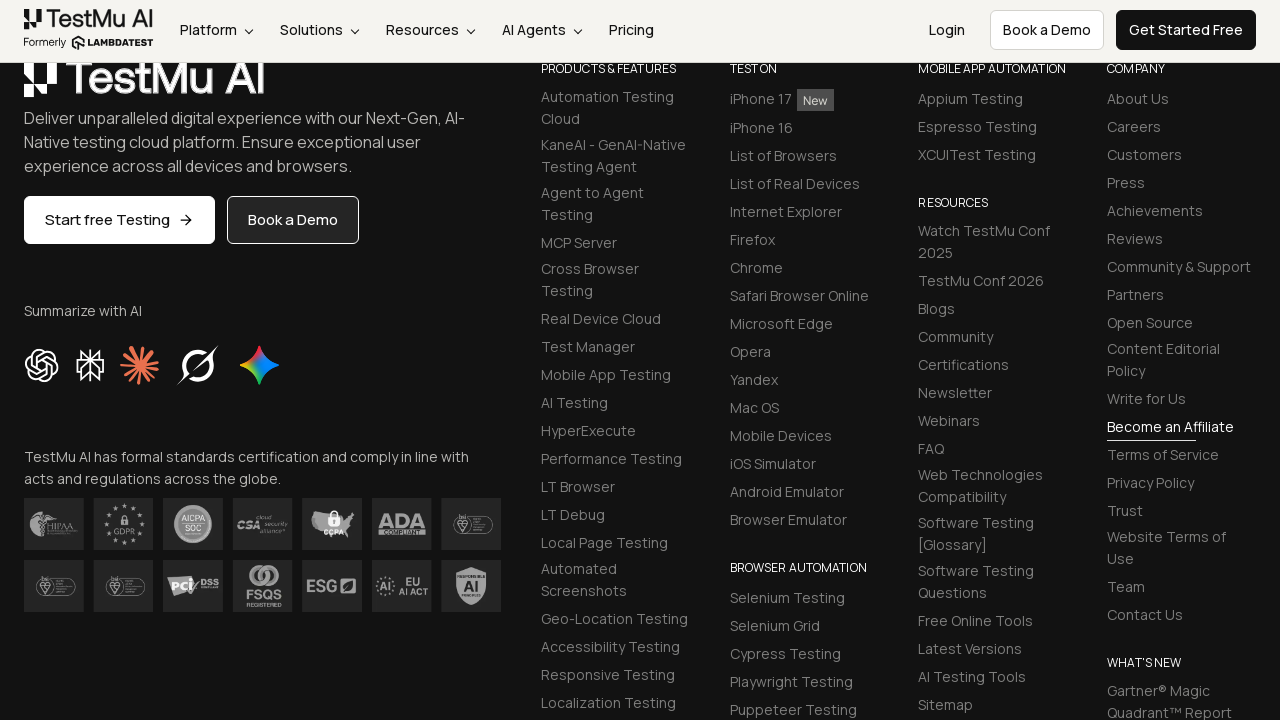